Tests explicit wait functionality by waiting for a price to change to $100, then clicking a book button, calculating a mathematical answer based on a displayed value, filling in the answer, and submitting the form.

Starting URL: http://suninjuly.github.io/explicit_wait2.html

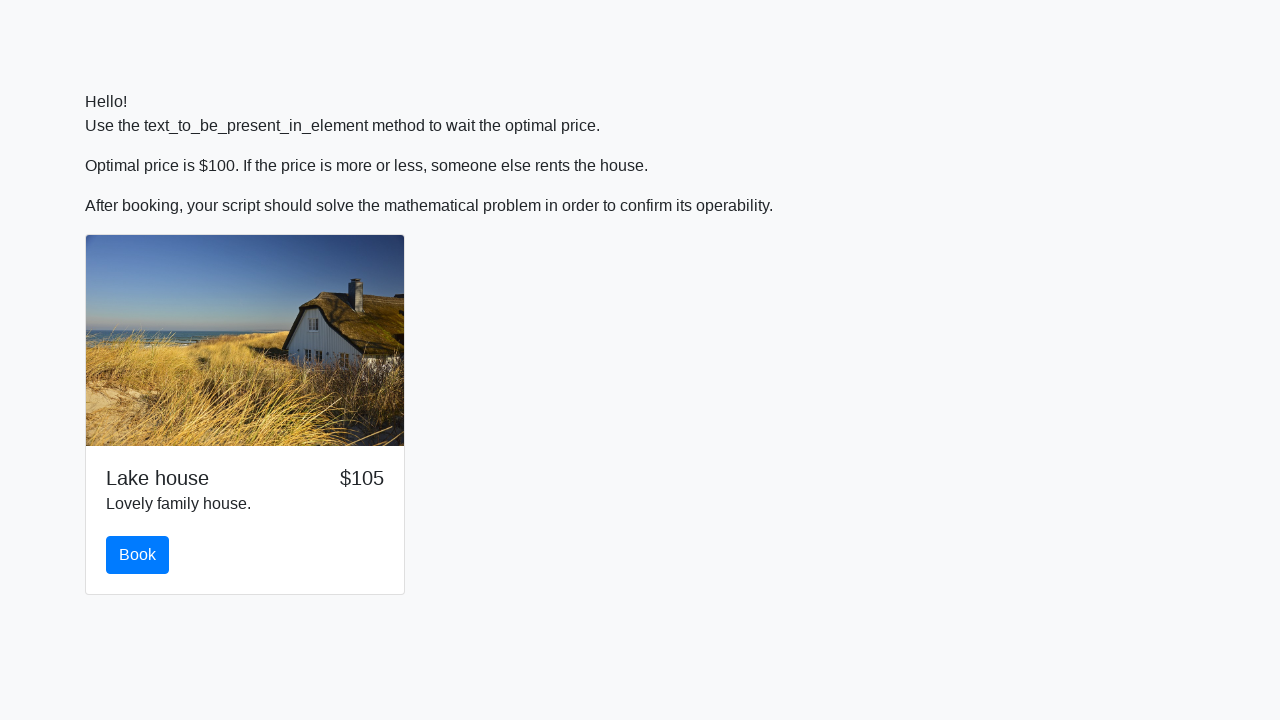

Waited for price to change to $100
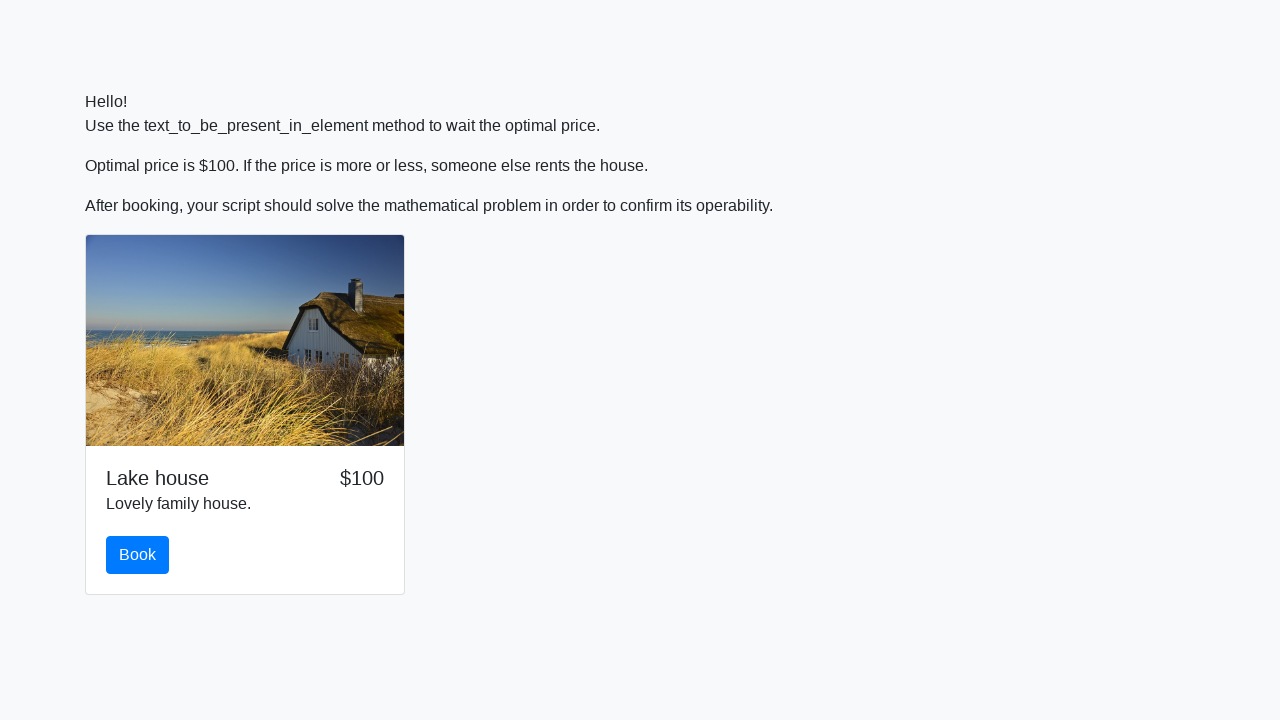

Clicked the book button at (138, 555) on #book
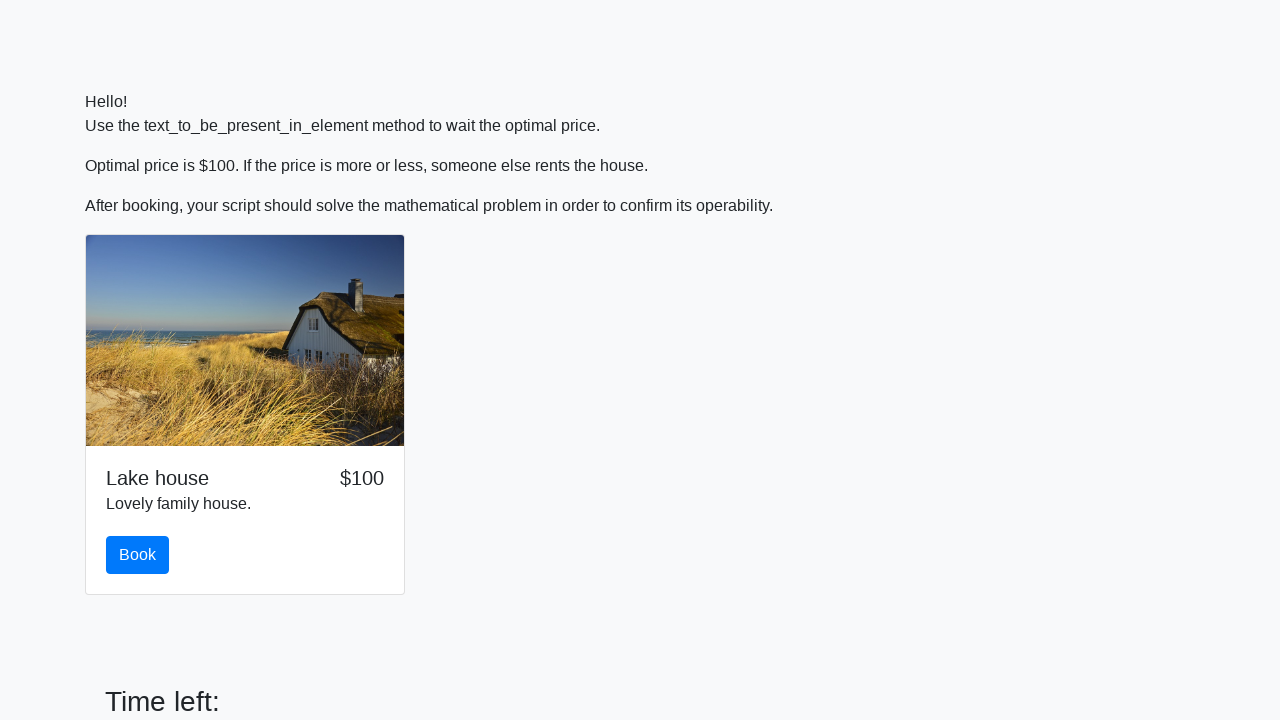

Retrieved x value from input_value element: 732
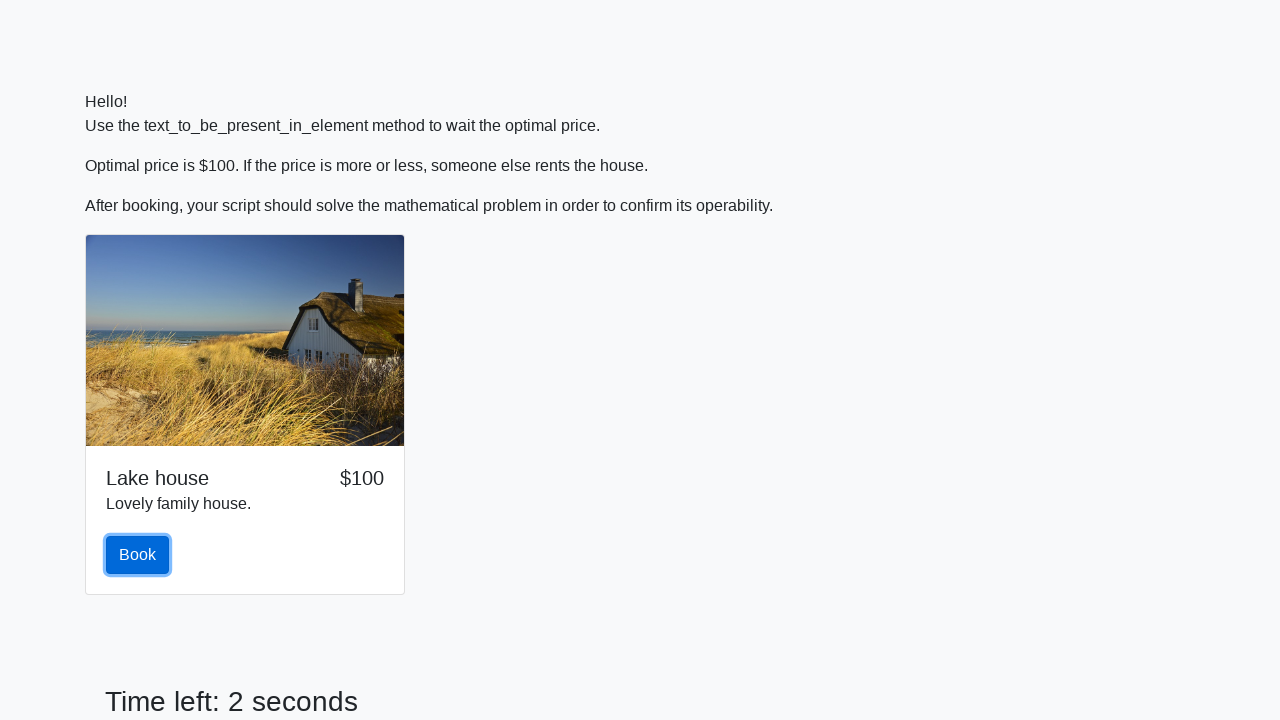

Calculated mathematical answer: -2.23549532189467
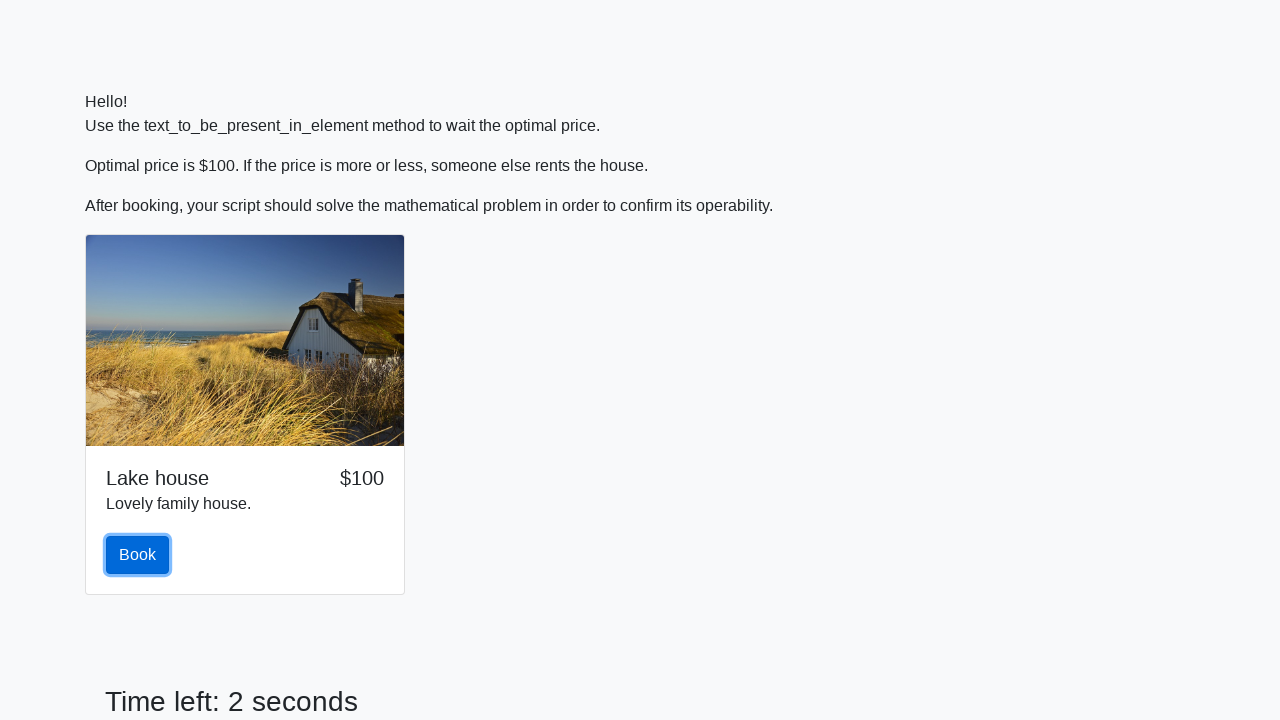

Filled in the calculated answer in the form field on .form-control
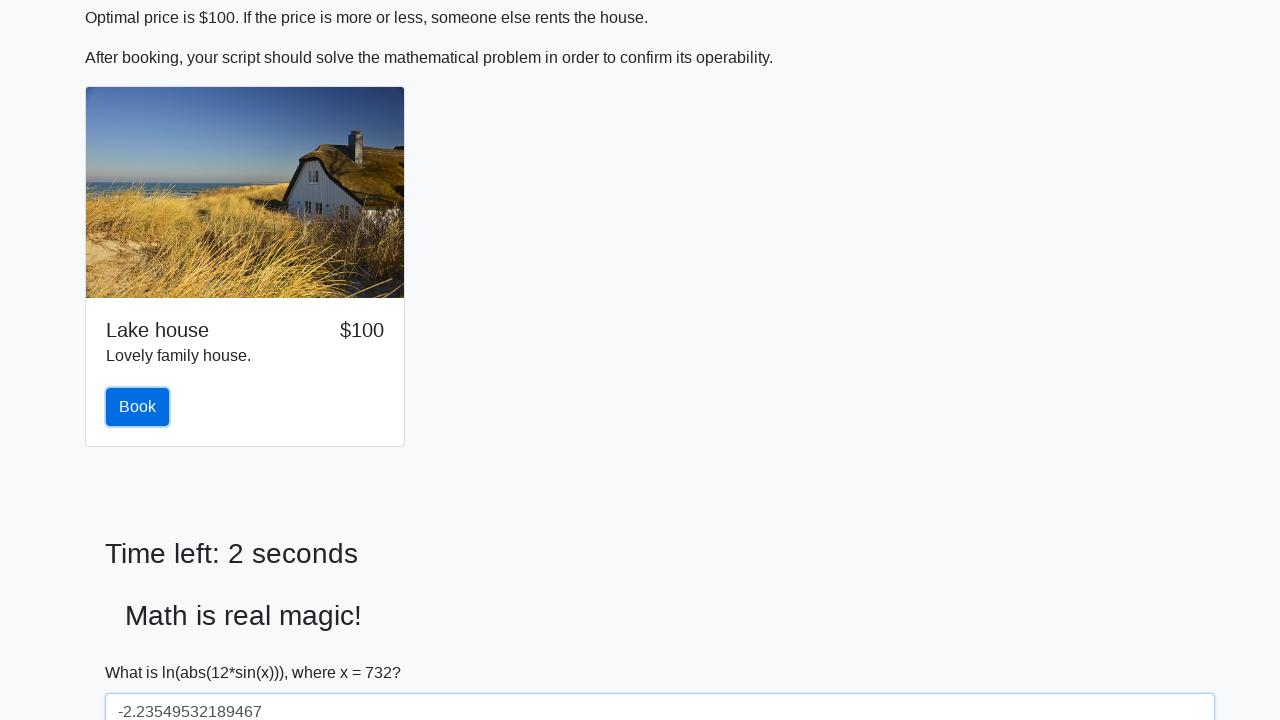

Scrolled submit button into view
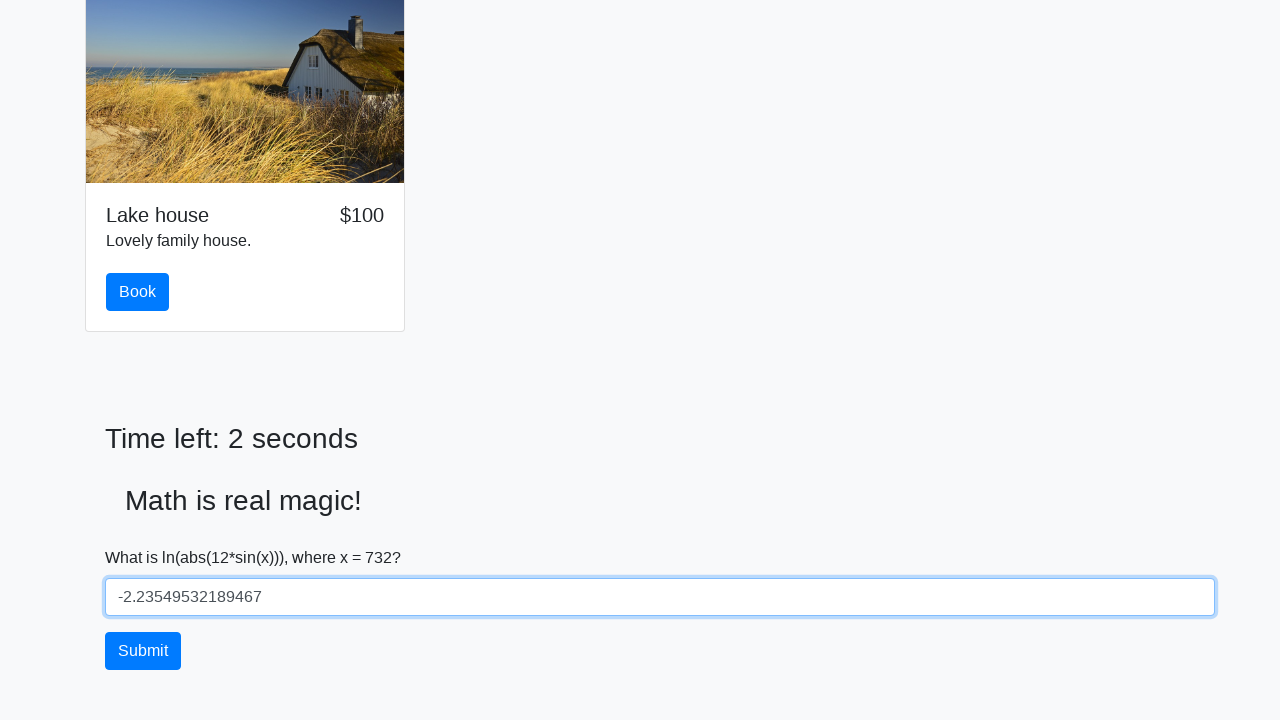

Clicked the submit button at (143, 651) on #solve
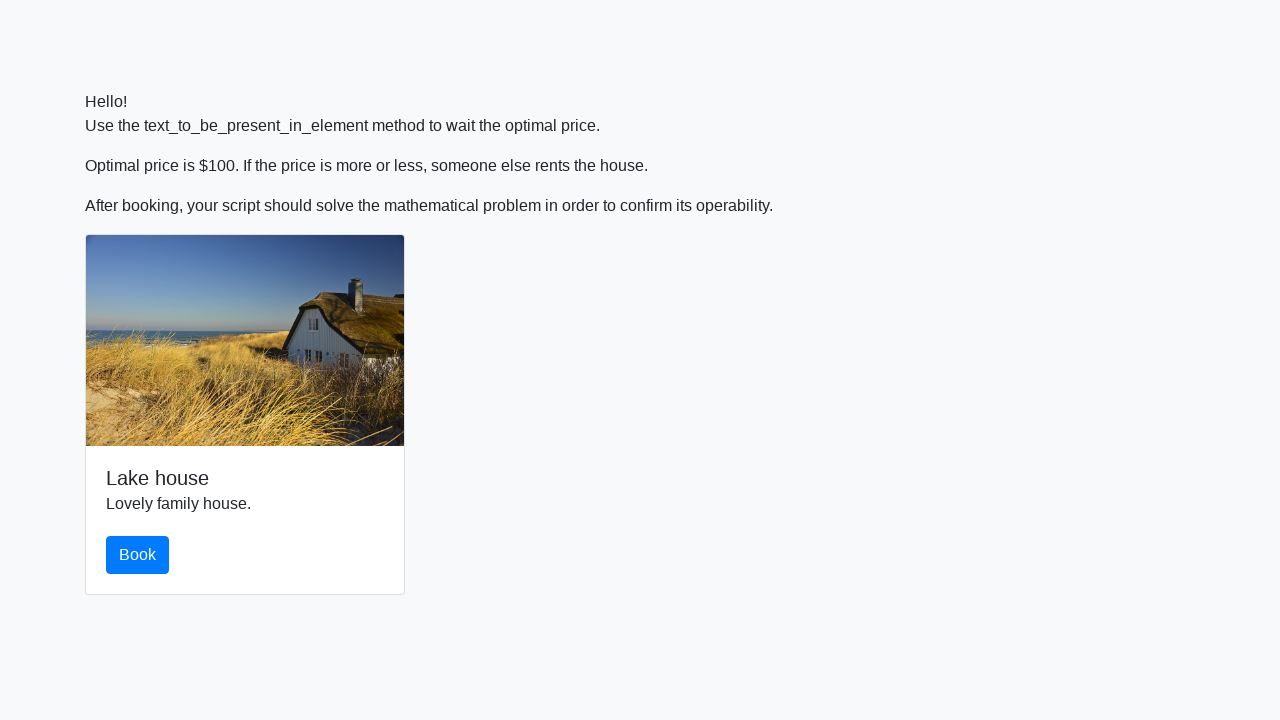

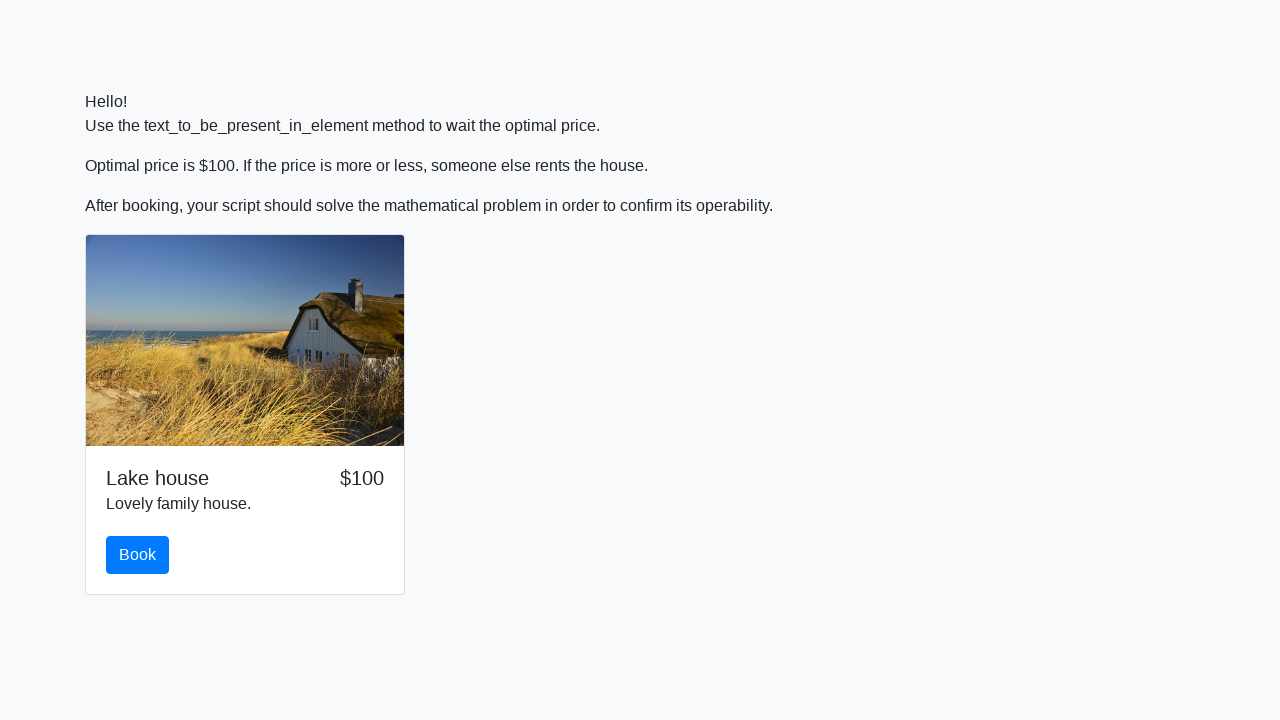